Navigates to the Ajio e-commerce website homepage and maximizes the browser window

Starting URL: https://www.ajio.com/

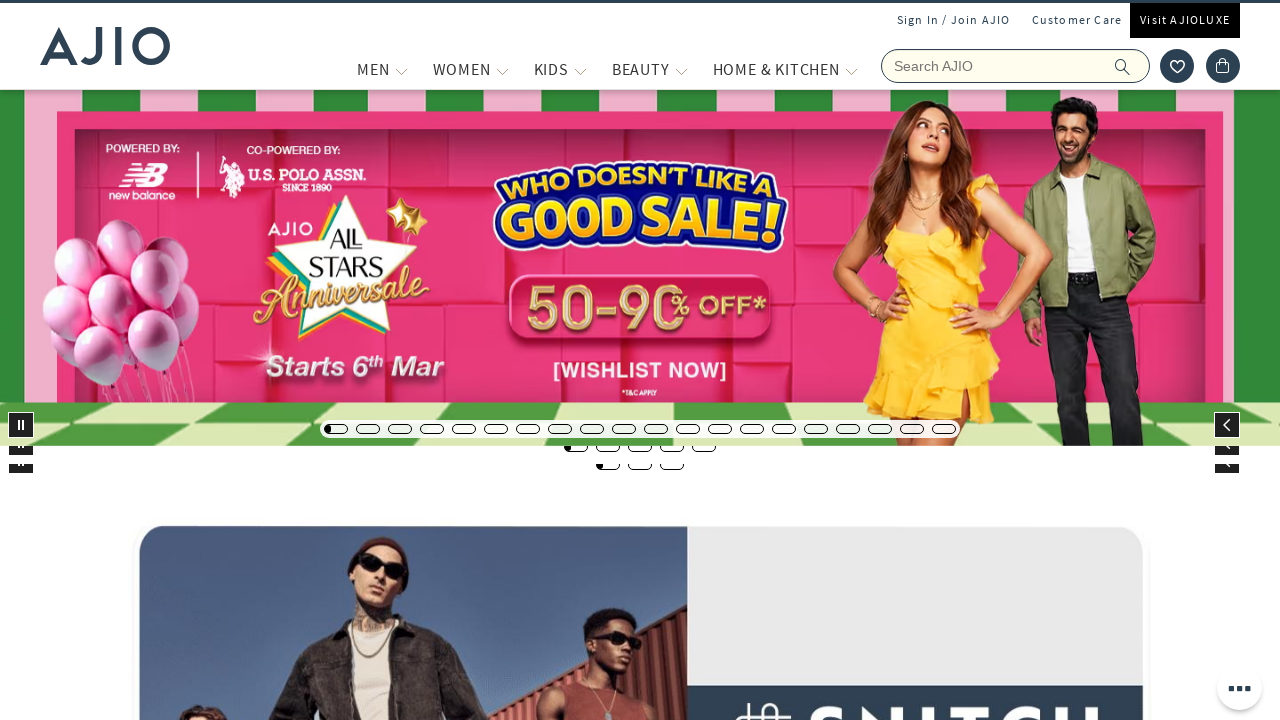

Navigated to Ajio e-commerce website homepage
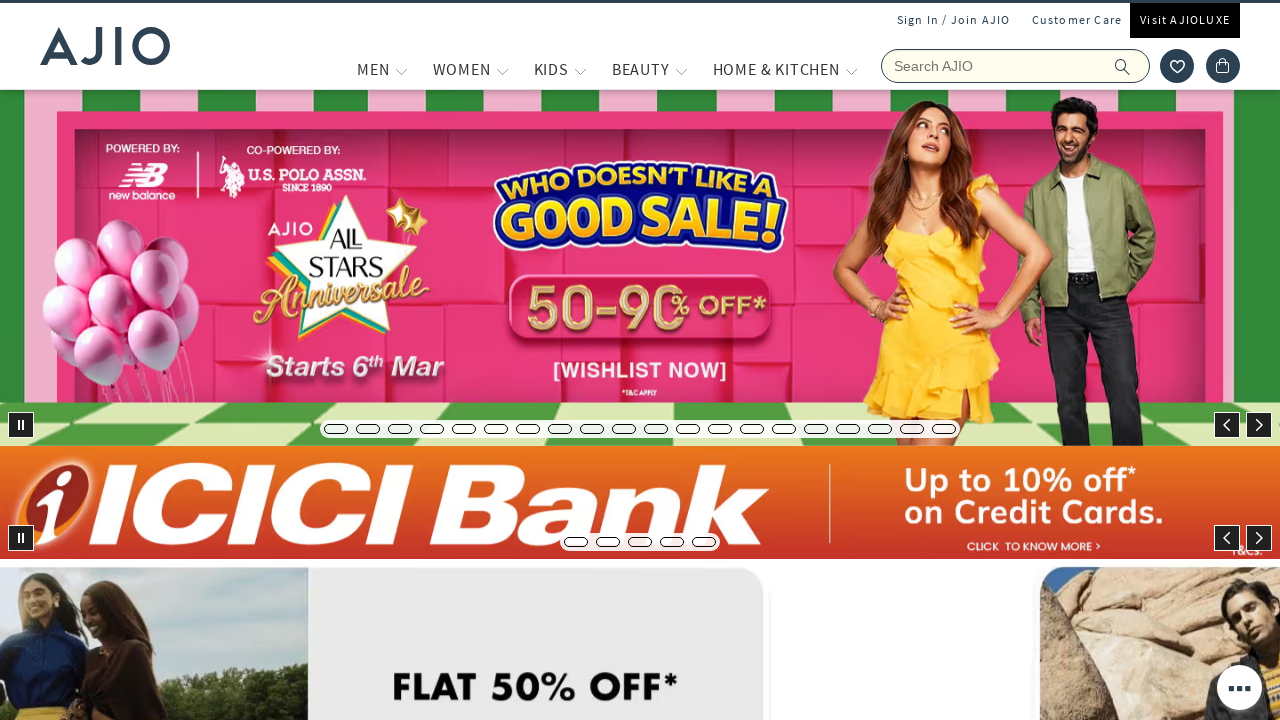

Maximized browser window
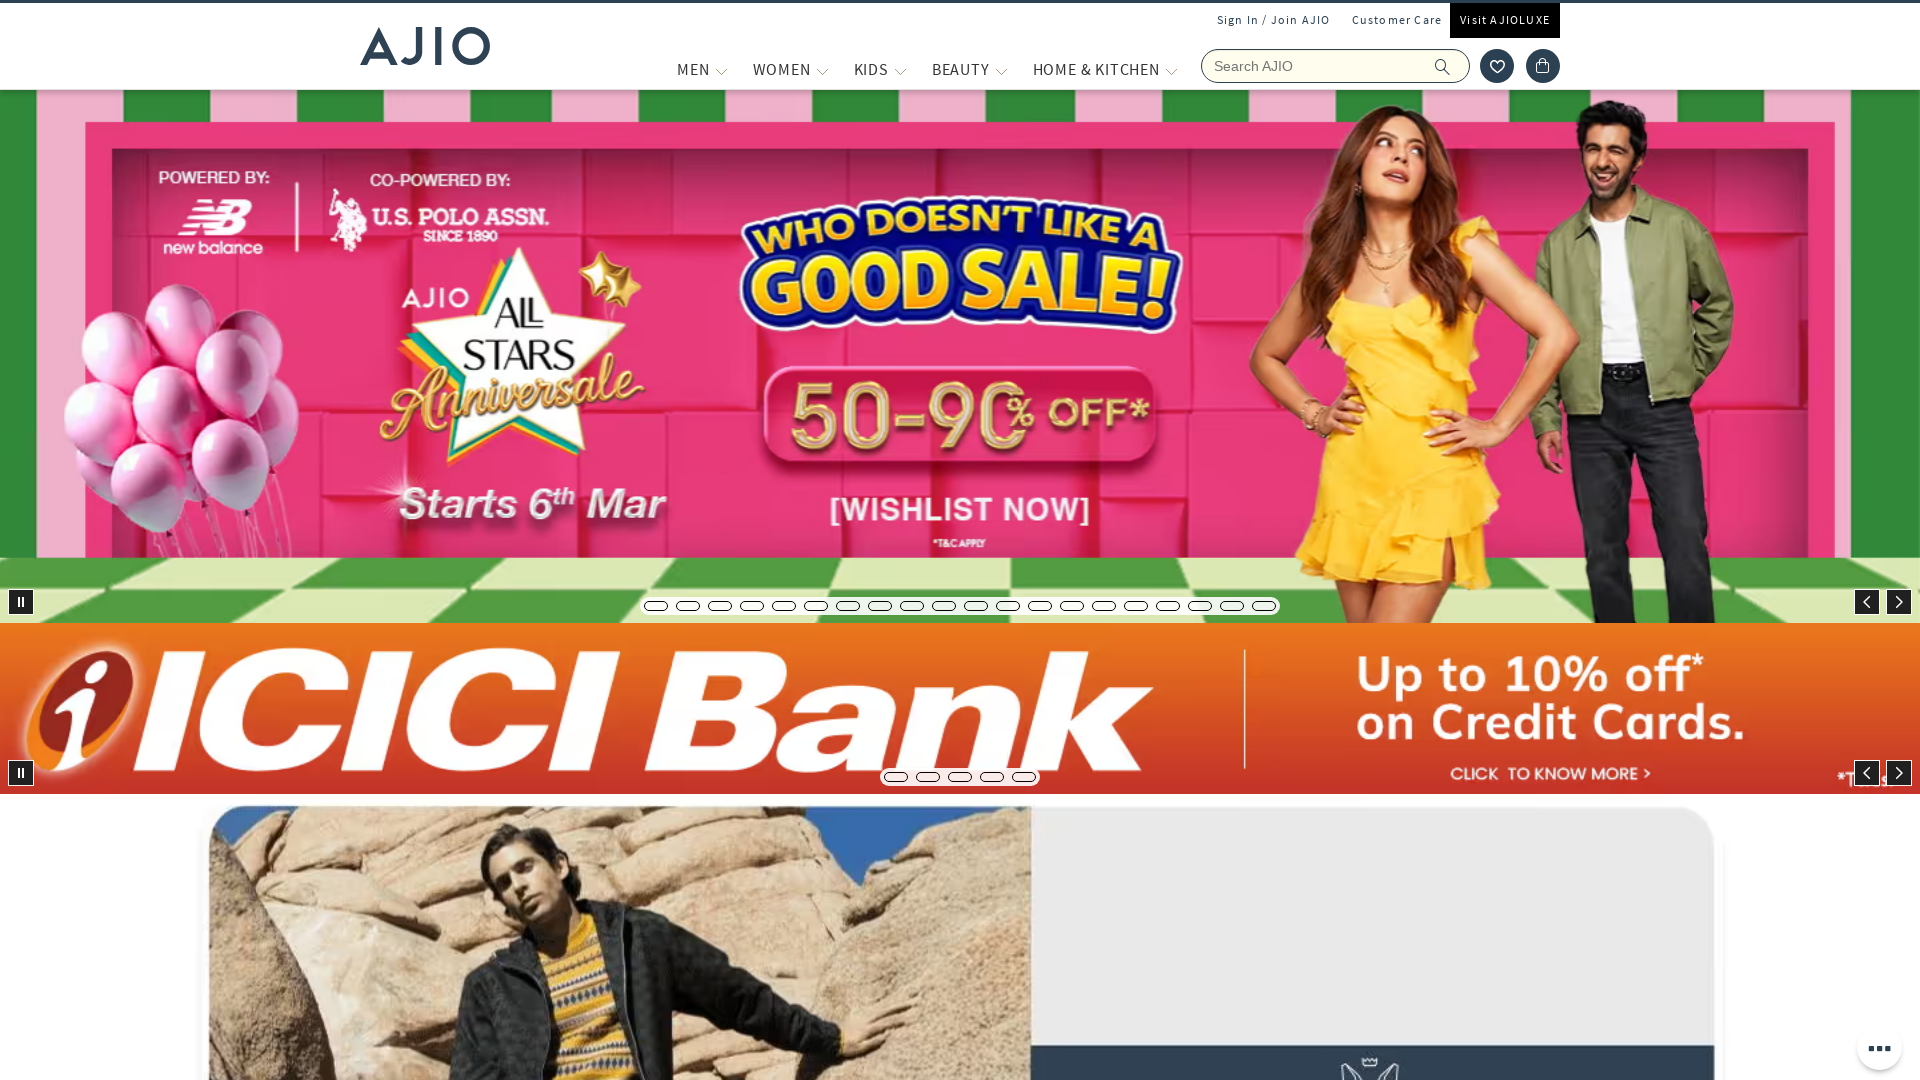

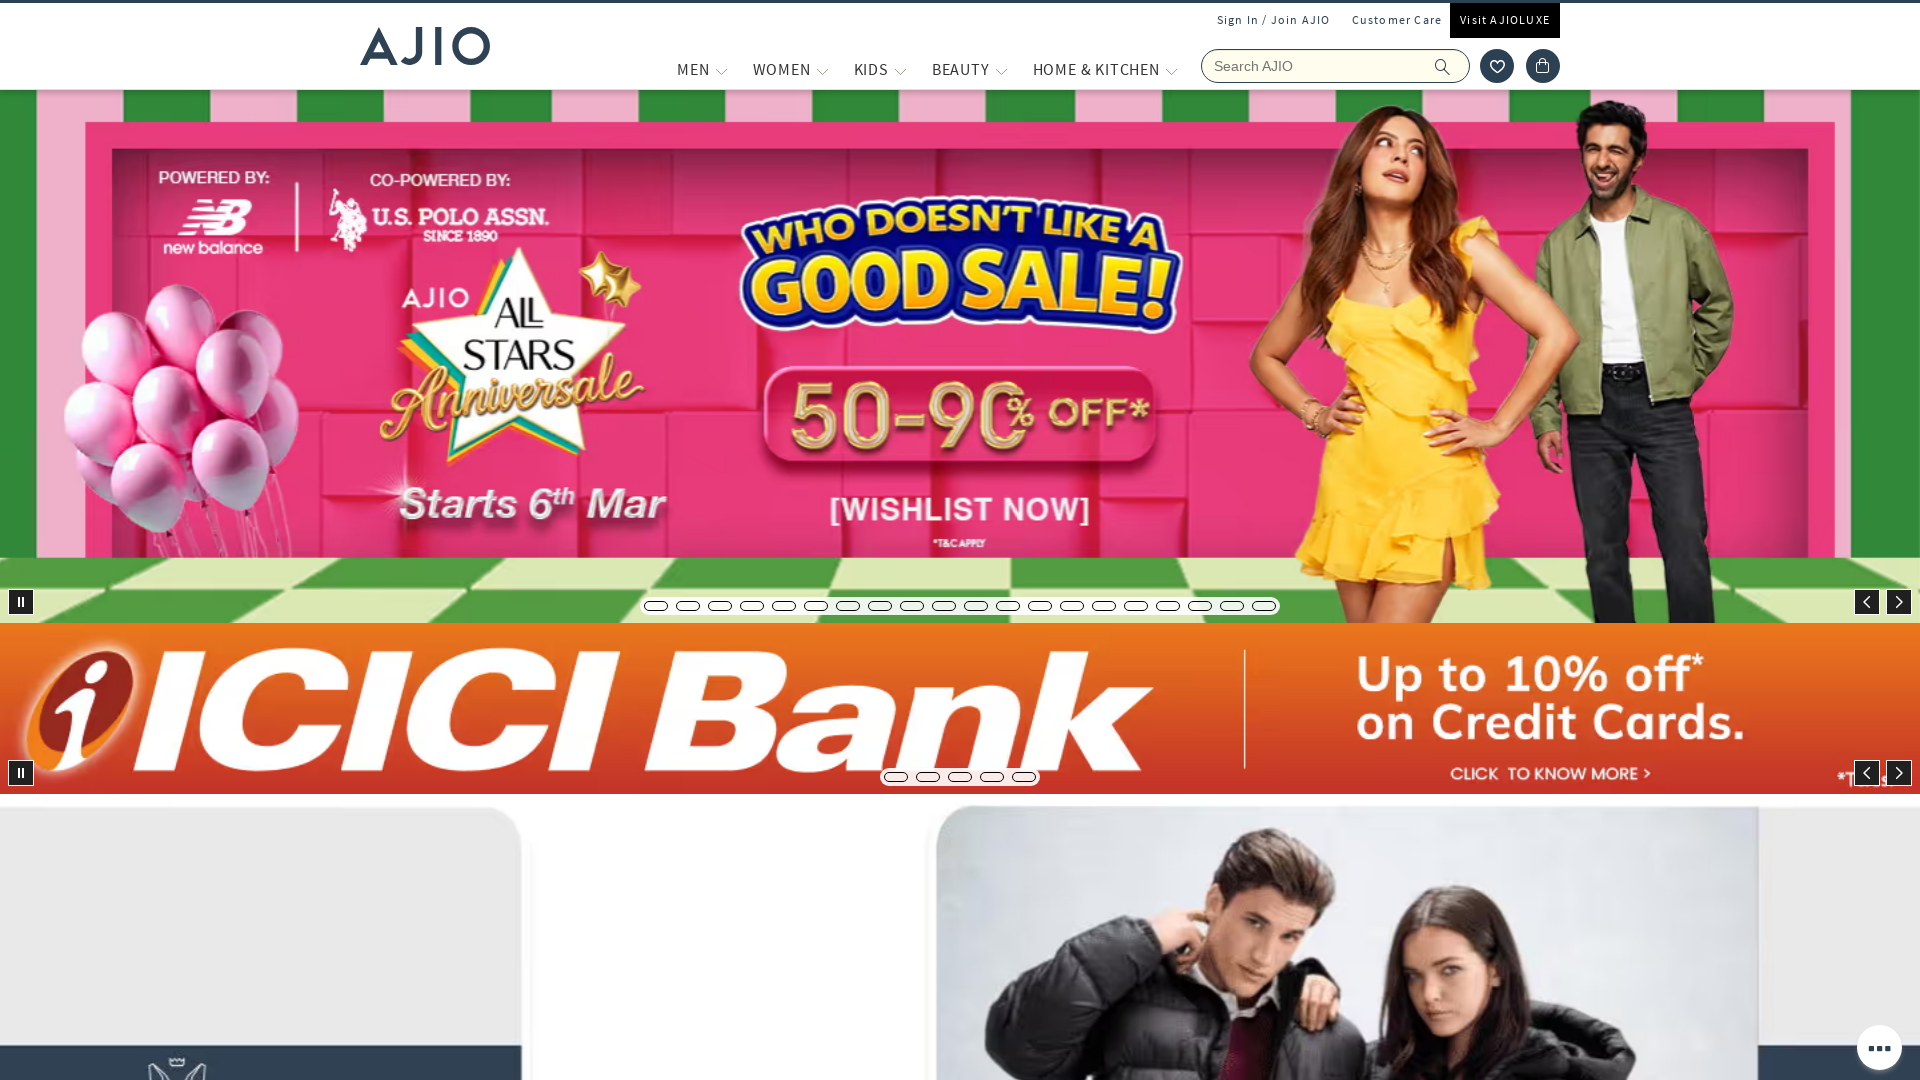